Navigates to Hacker News newest articles page, verifies articles are displayed, clicks the "More" link to load additional articles, and verifies the page loads more content.

Starting URL: https://news.ycombinator.com/newest

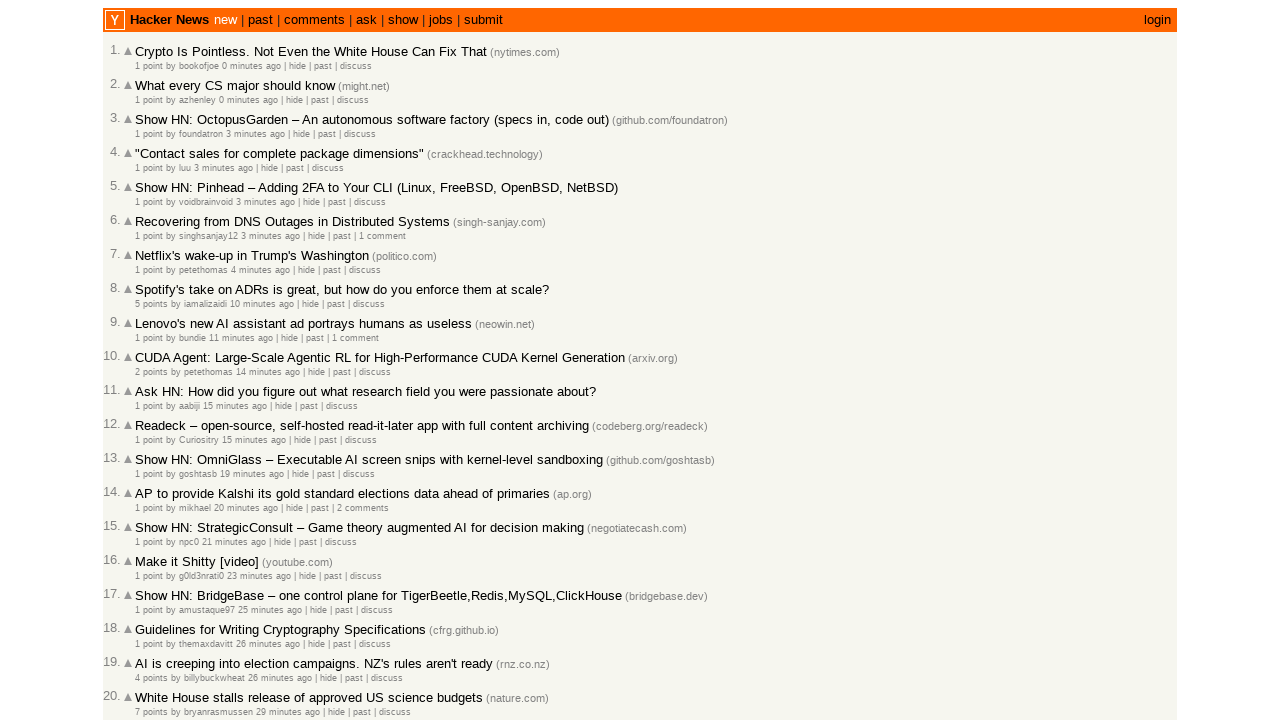

Navigated to Hacker News newest articles page
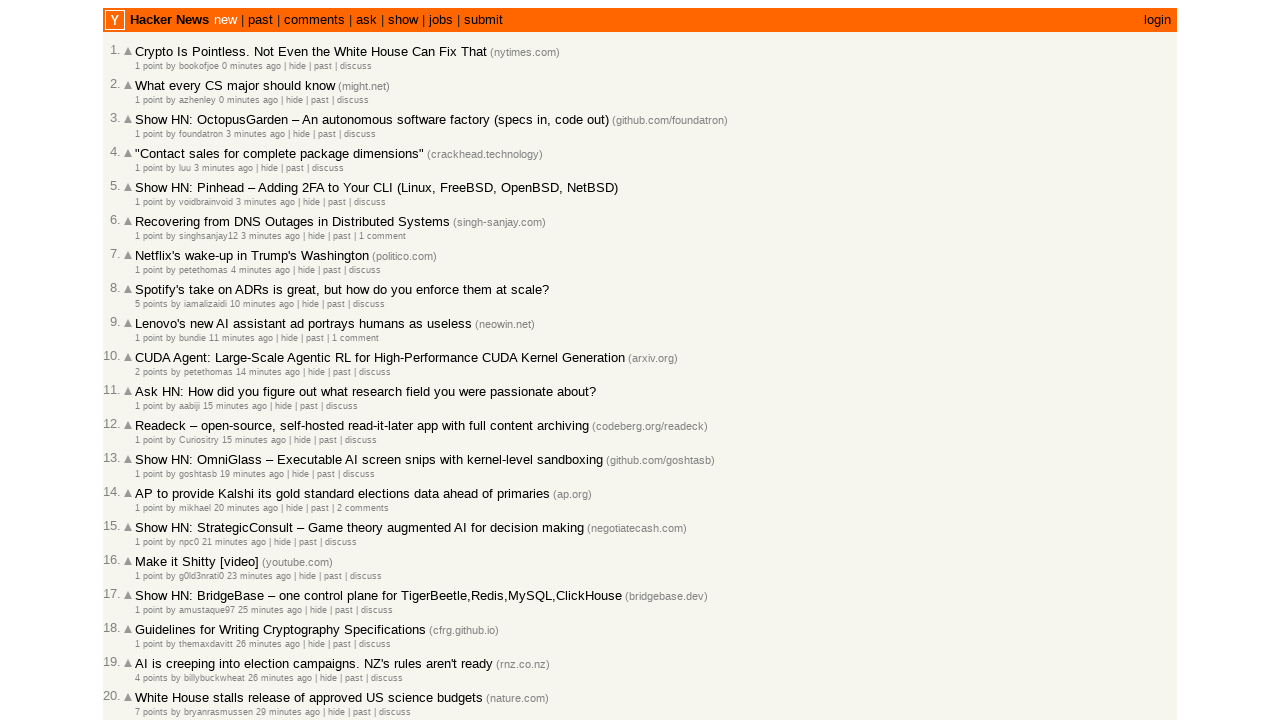

Articles loaded on the newest page
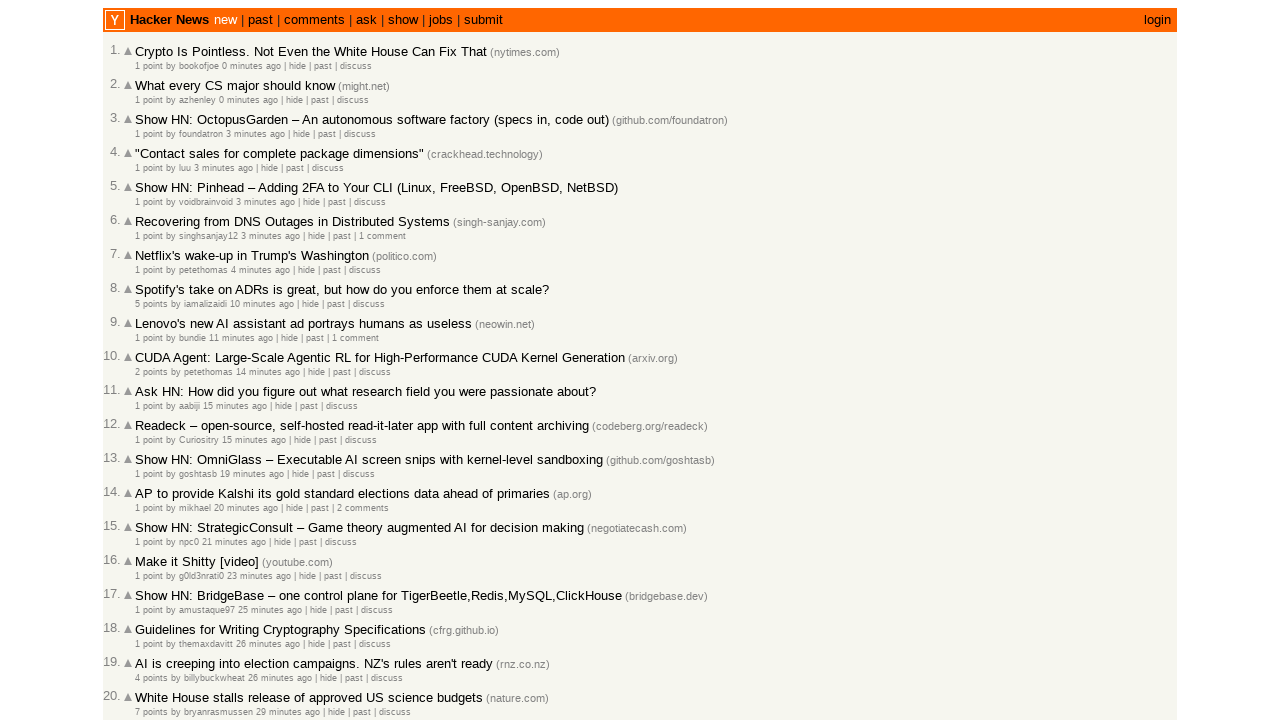

Retrieved 30 articles from the page
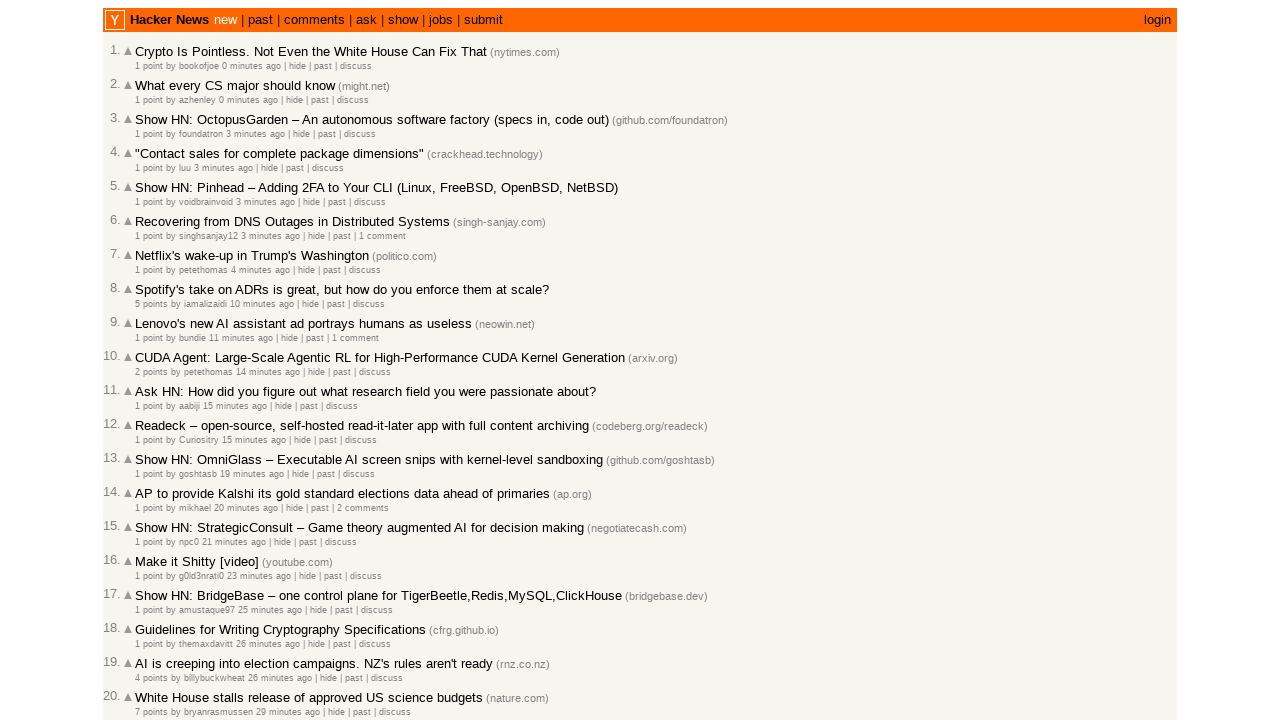

Verified that articles are displayed on the page
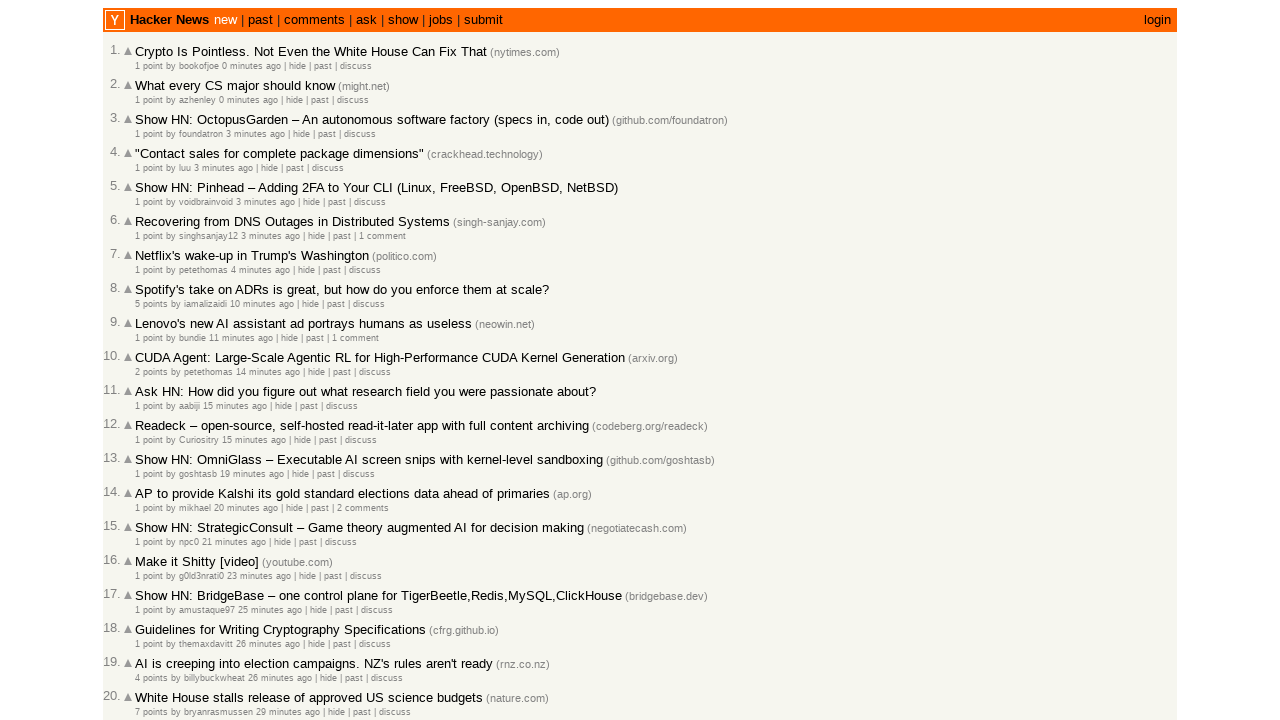

Clicked the 'More' link to load additional articles at (149, 616) on a.morelink
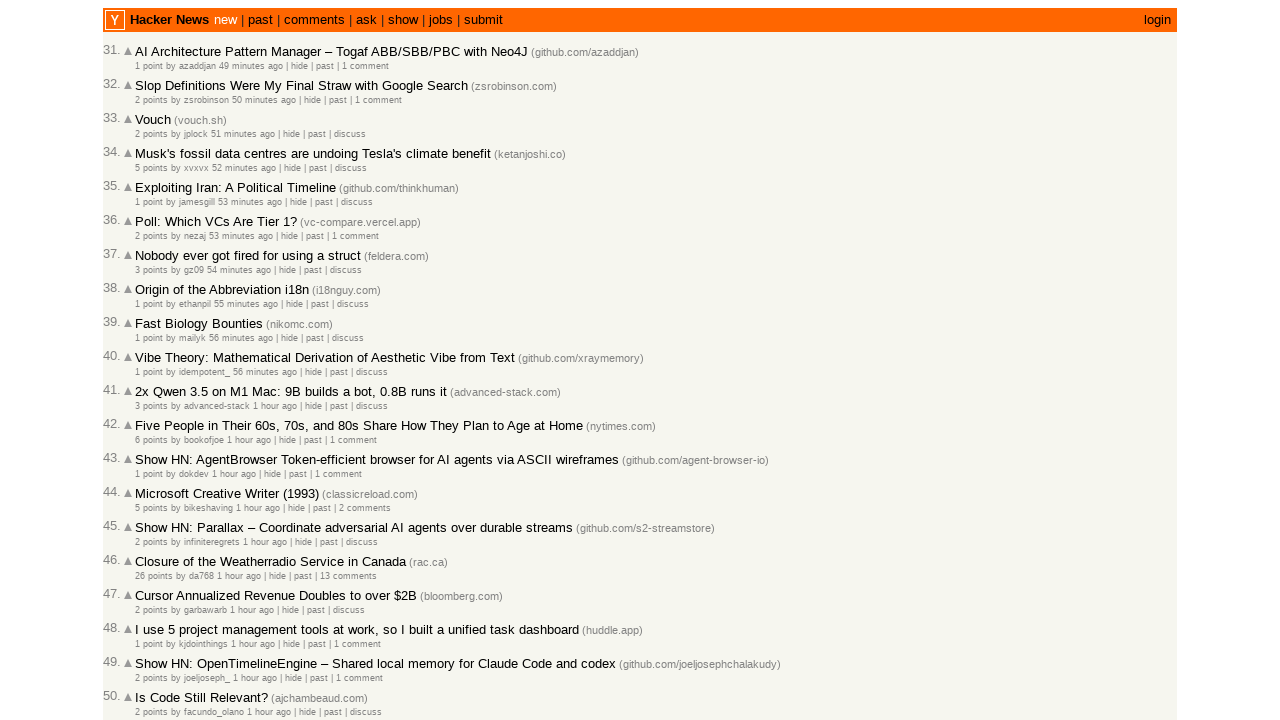

New articles loaded after clicking More
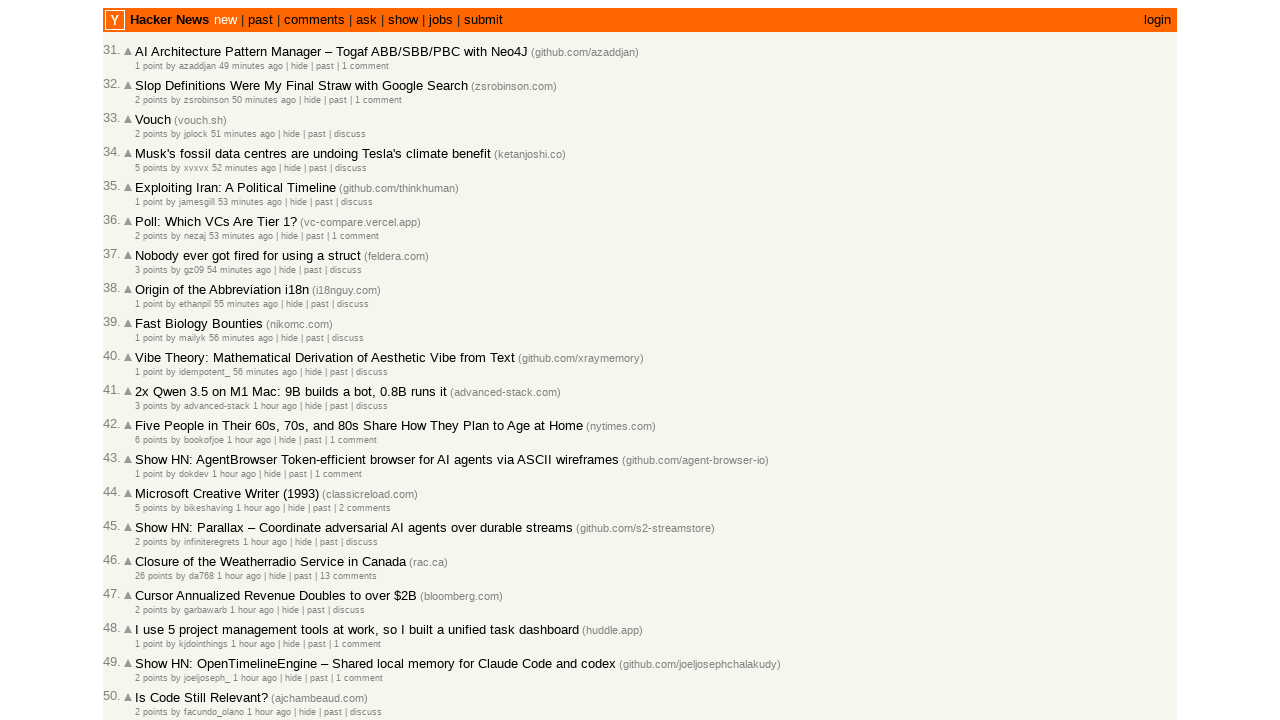

Retrieved 30 articles after clicking More
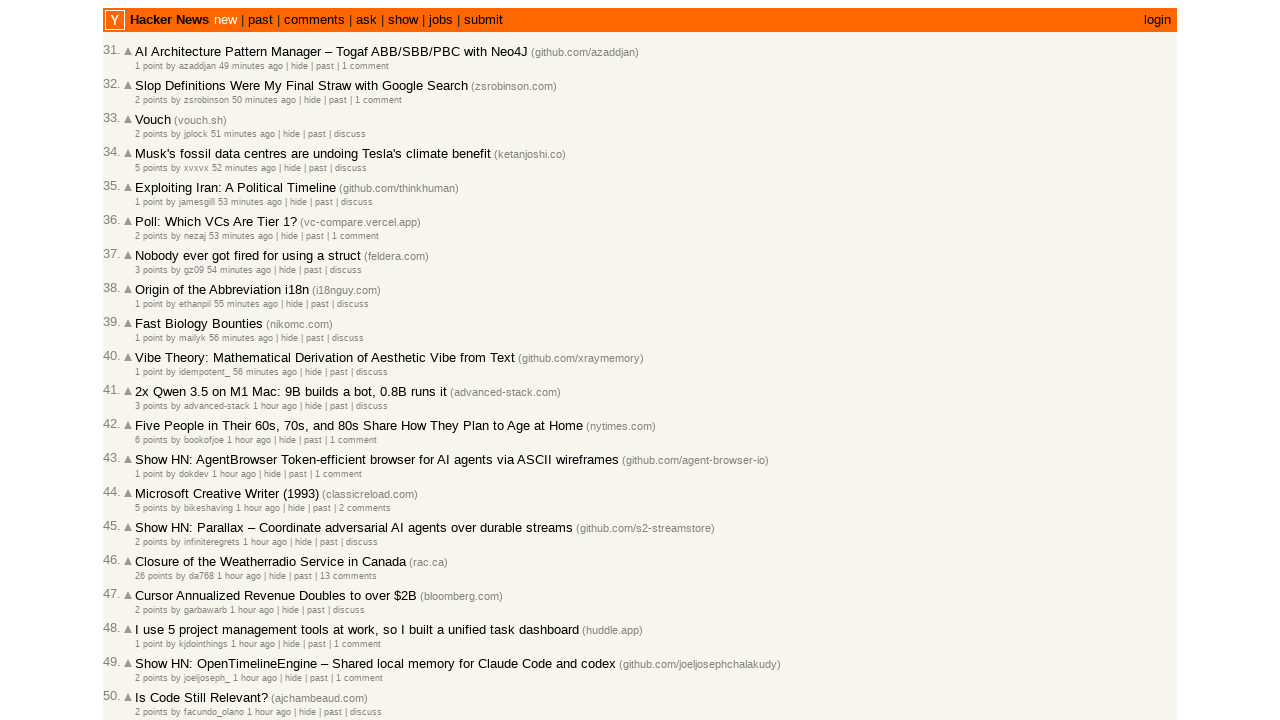

Verified that more articles are now displayed on the page
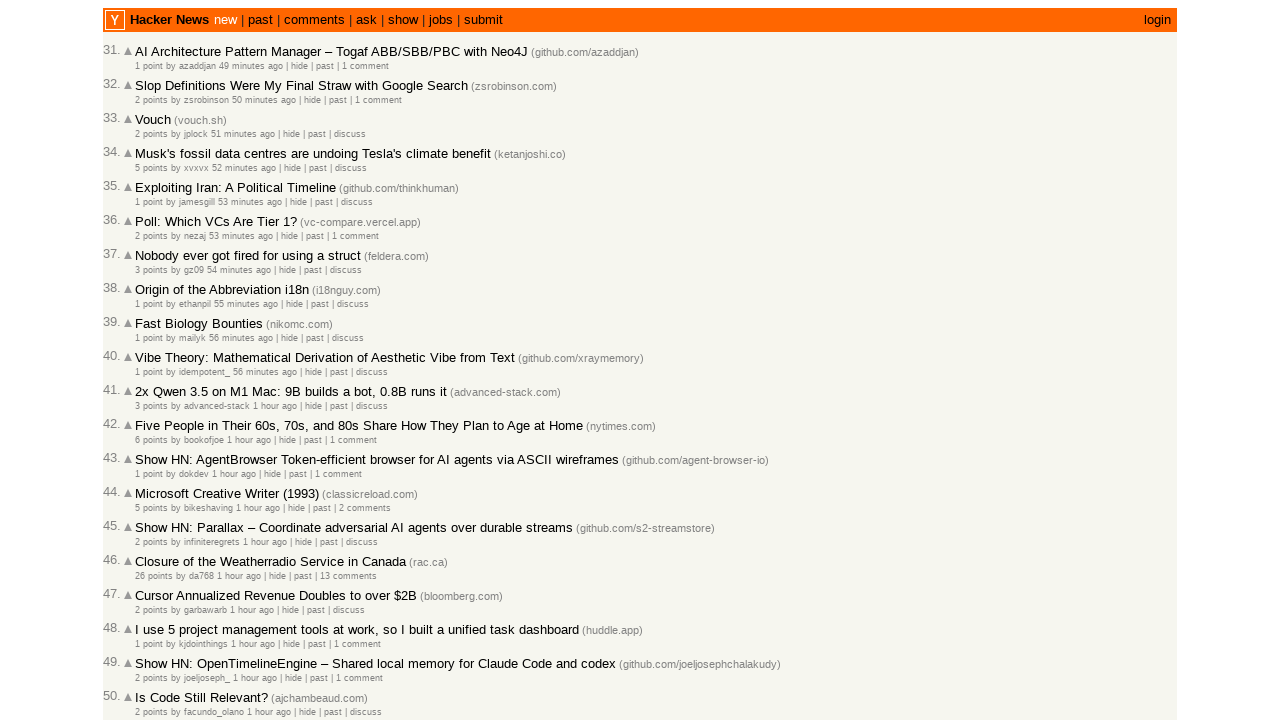

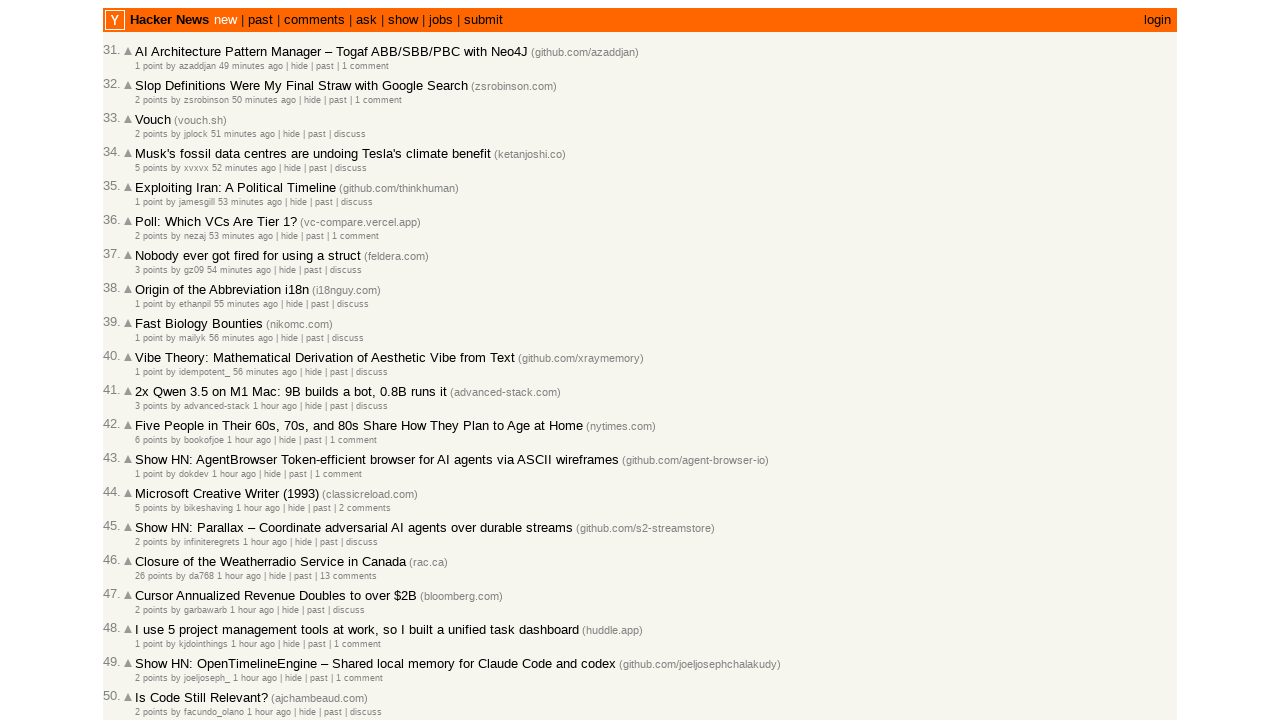